Tests that entered text is trimmed when editing a todo item

Starting URL: https://demo.playwright.dev/todomvc

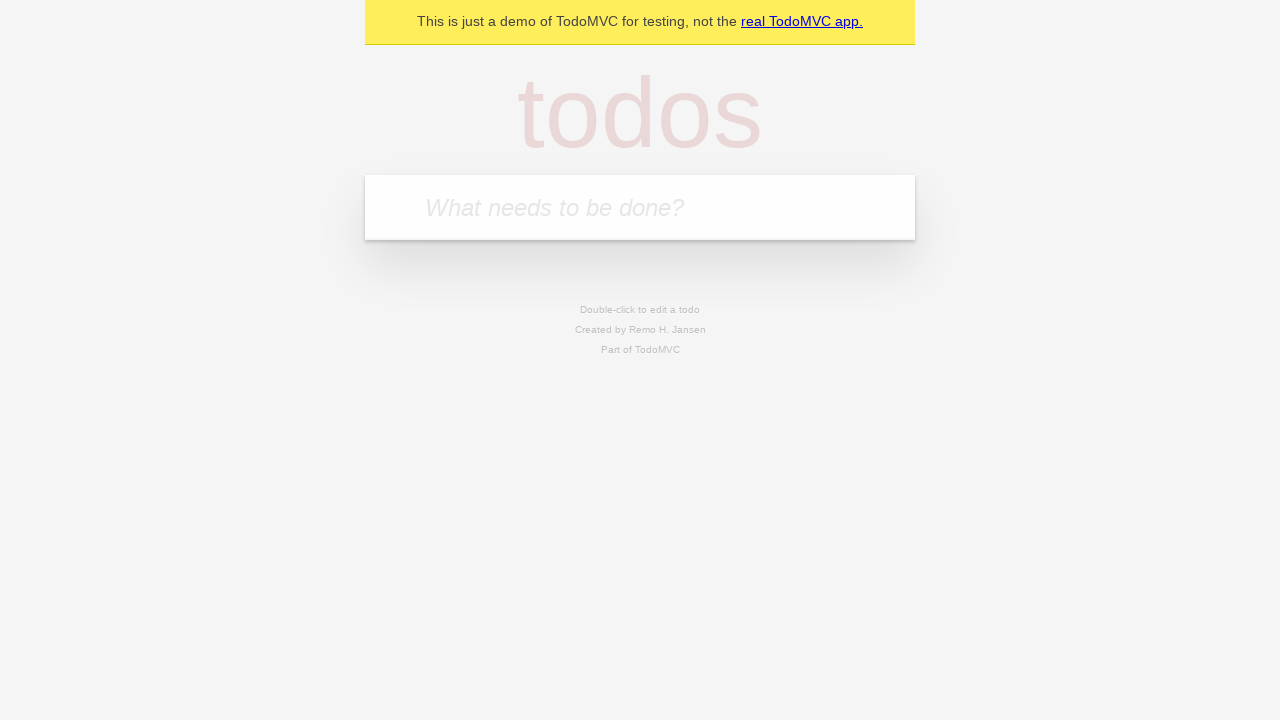

Filled todo input with 'buy some cheese' on internal:attr=[placeholder="What needs to be done?"i]
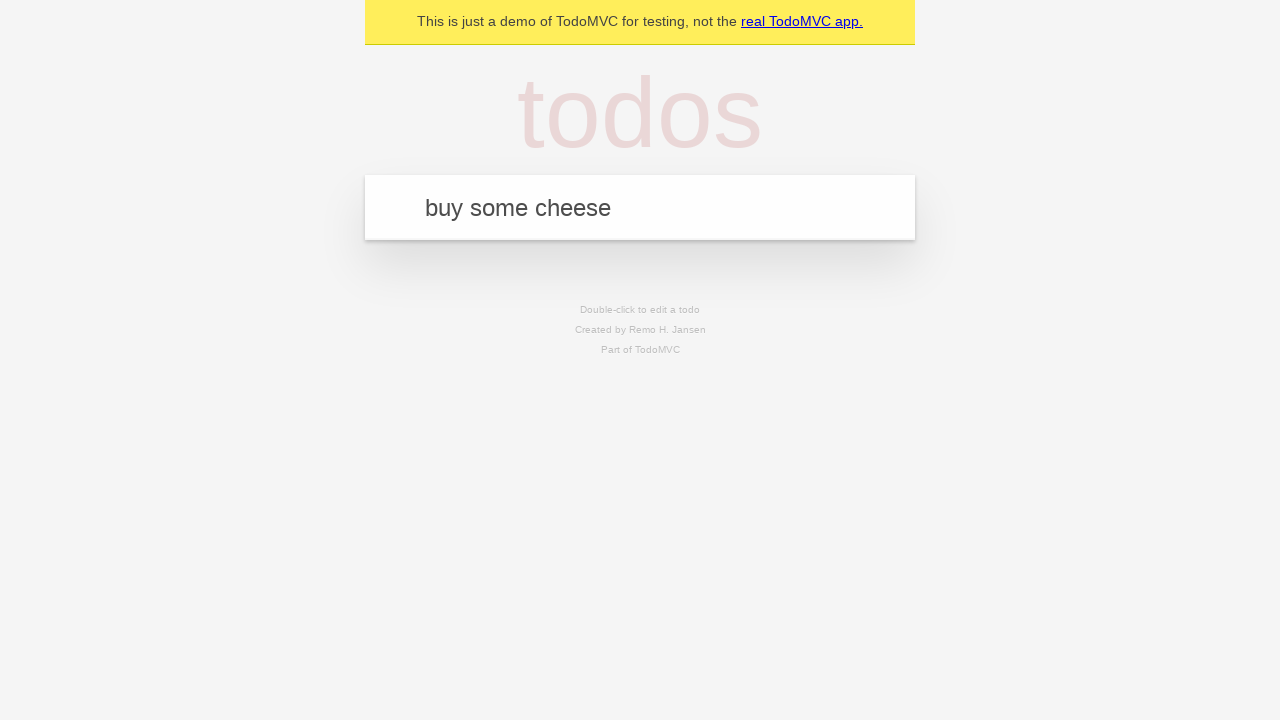

Pressed Enter to create first todo item on internal:attr=[placeholder="What needs to be done?"i]
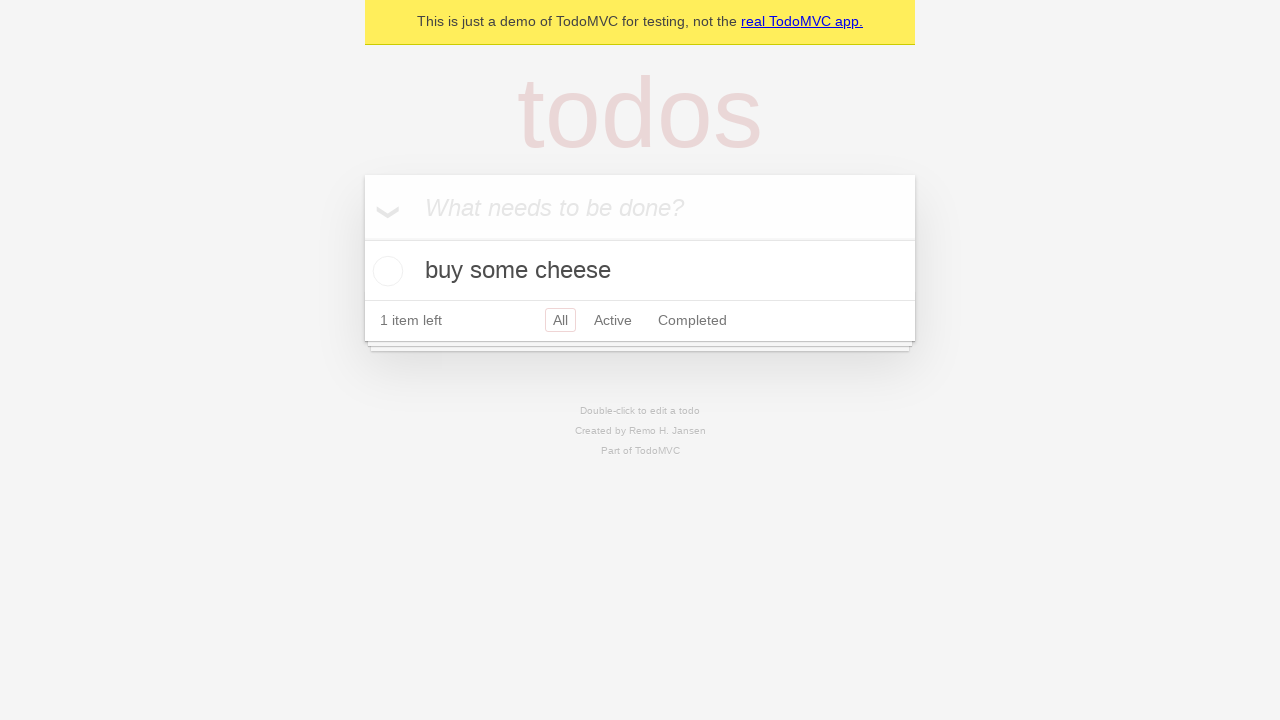

Filled todo input with 'feed the cat' on internal:attr=[placeholder="What needs to be done?"i]
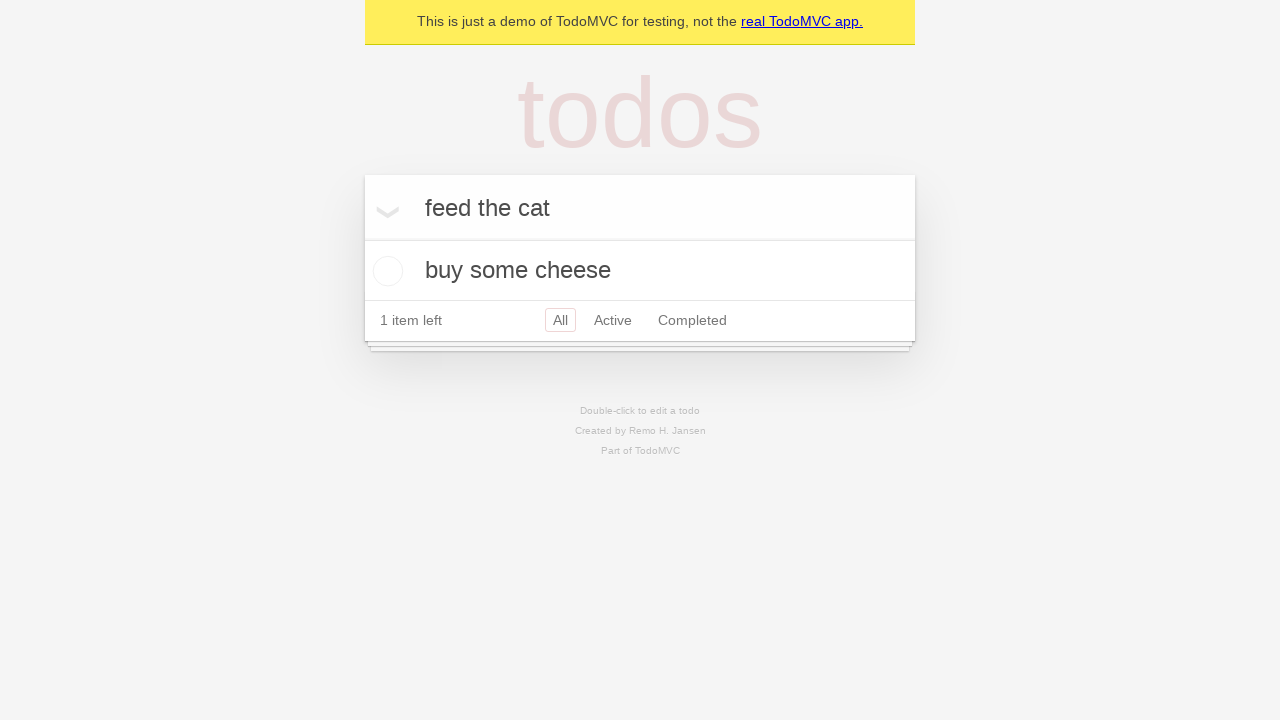

Pressed Enter to create second todo item on internal:attr=[placeholder="What needs to be done?"i]
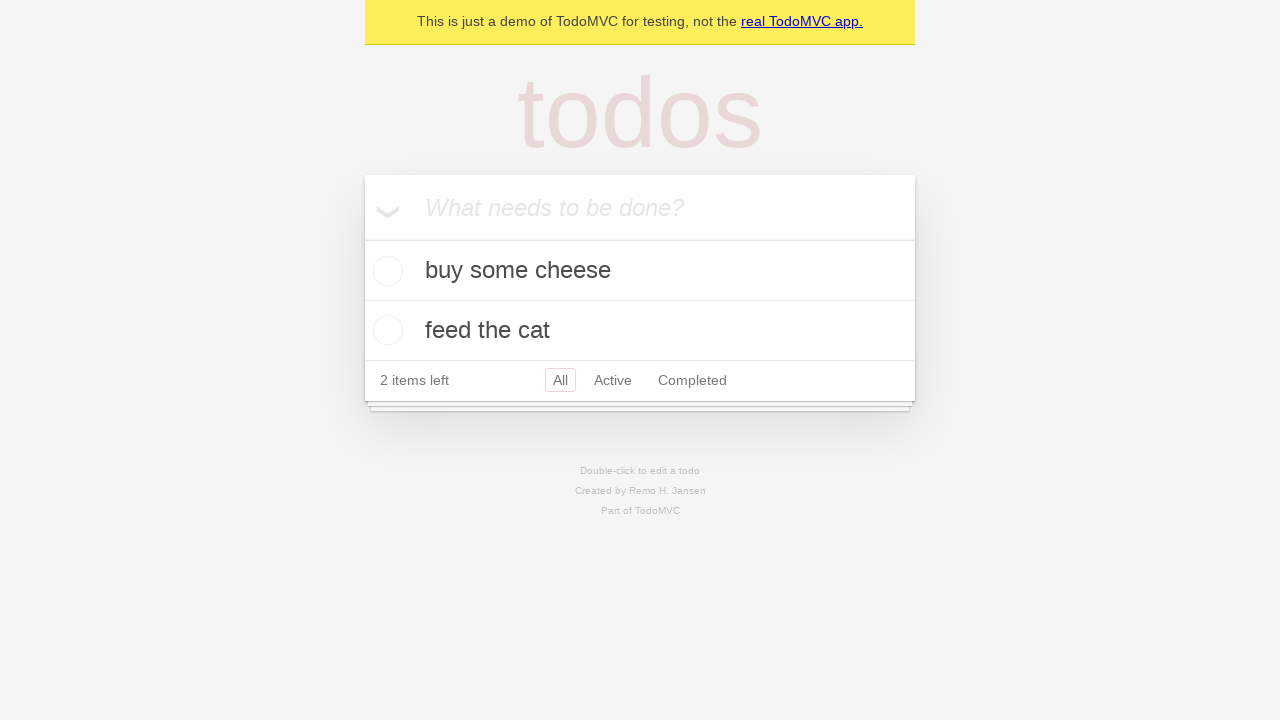

Filled todo input with 'book a doctors appointment' on internal:attr=[placeholder="What needs to be done?"i]
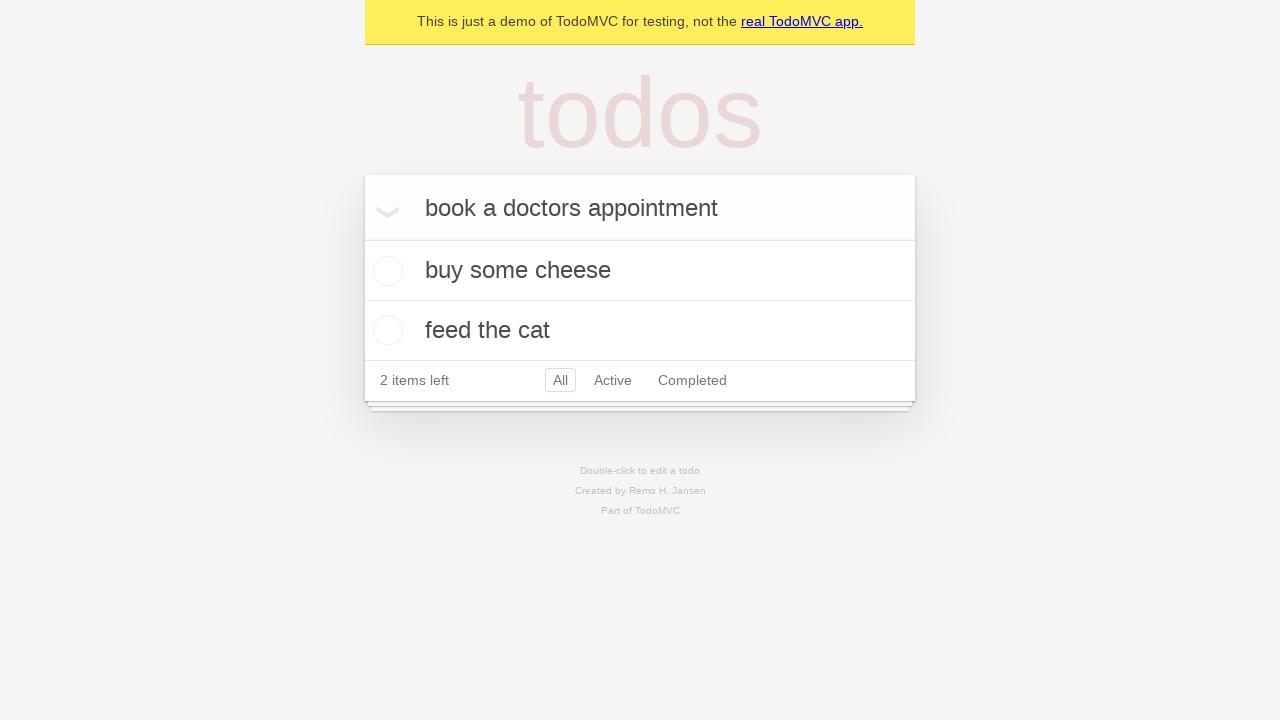

Pressed Enter to create third todo item on internal:attr=[placeholder="What needs to be done?"i]
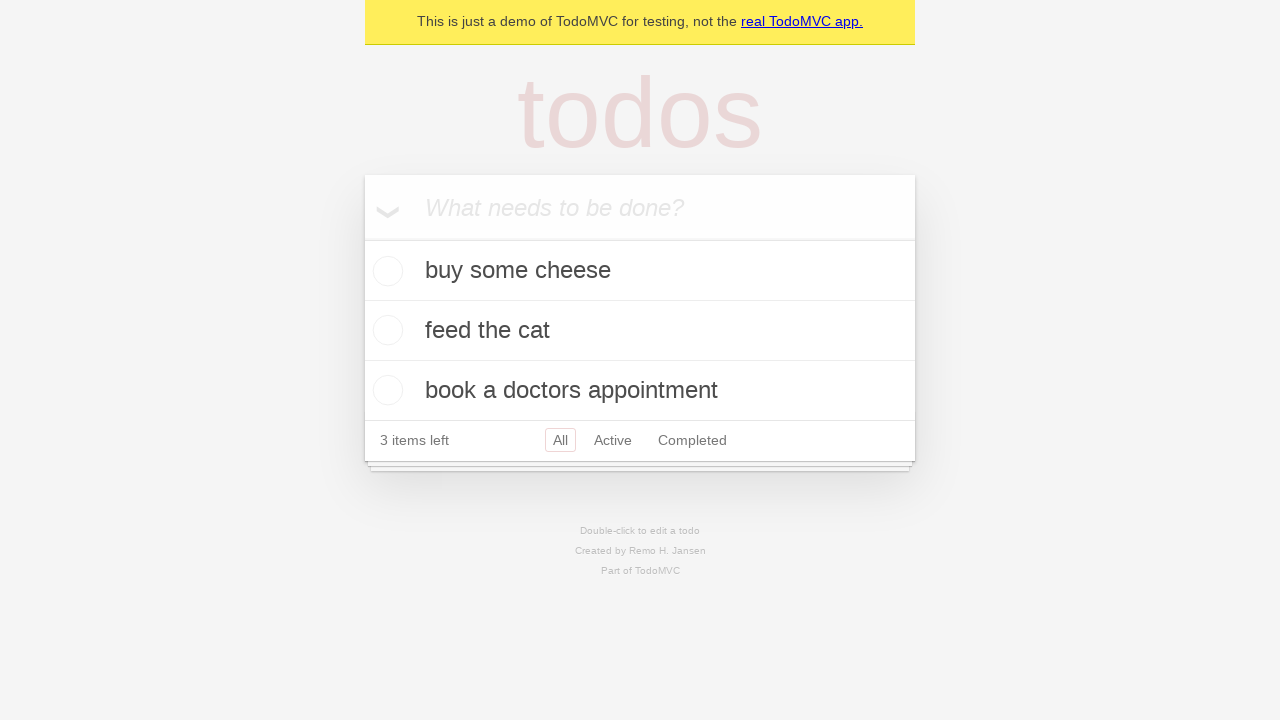

Double-clicked second todo item to enter edit mode at (640, 331) on internal:testid=[data-testid="todo-item"s] >> nth=1
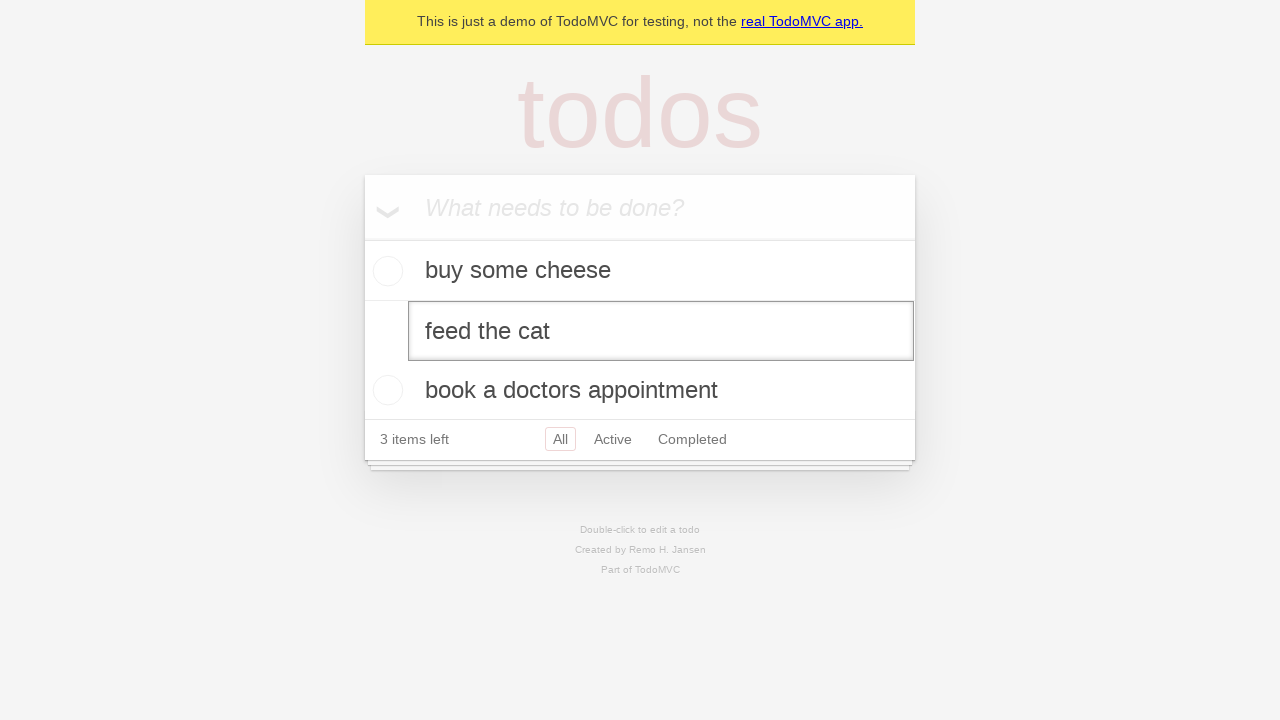

Filled edit textbox with text containing leading and trailing whitespace on internal:testid=[data-testid="todo-item"s] >> nth=1 >> internal:role=textbox[nam
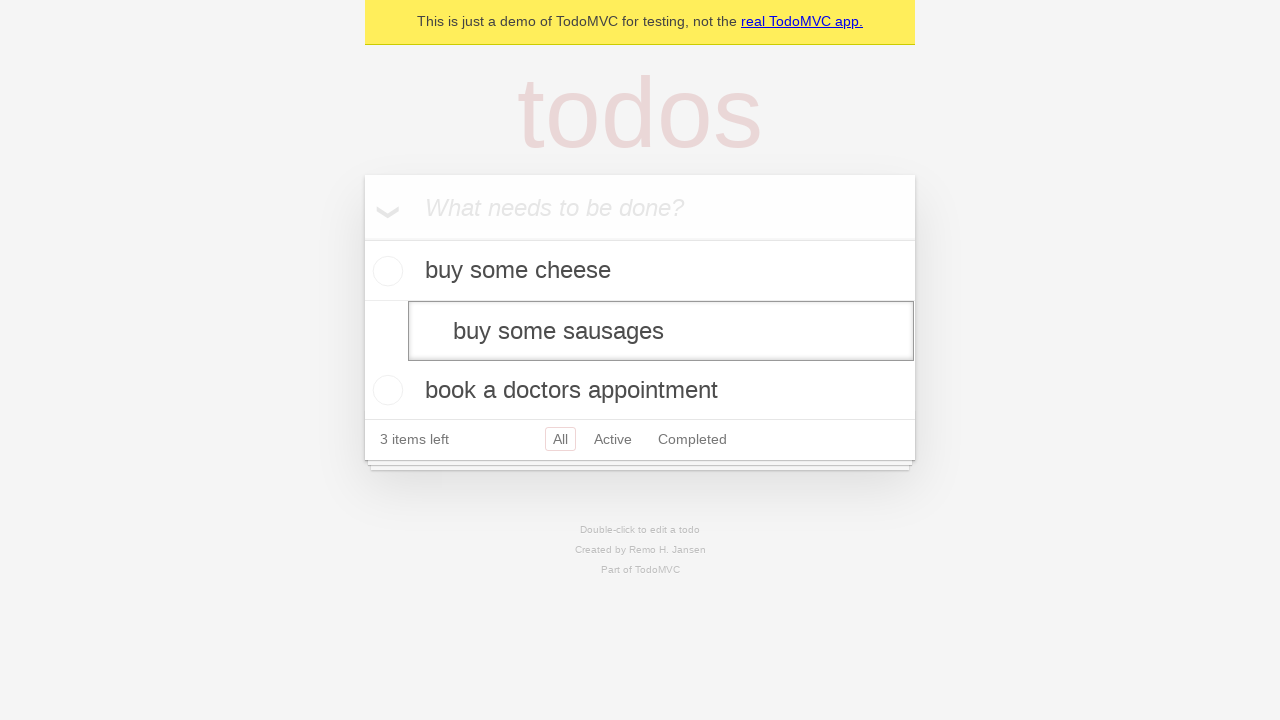

Pressed Enter to save edited todo item with trimmed text on internal:testid=[data-testid="todo-item"s] >> nth=1 >> internal:role=textbox[nam
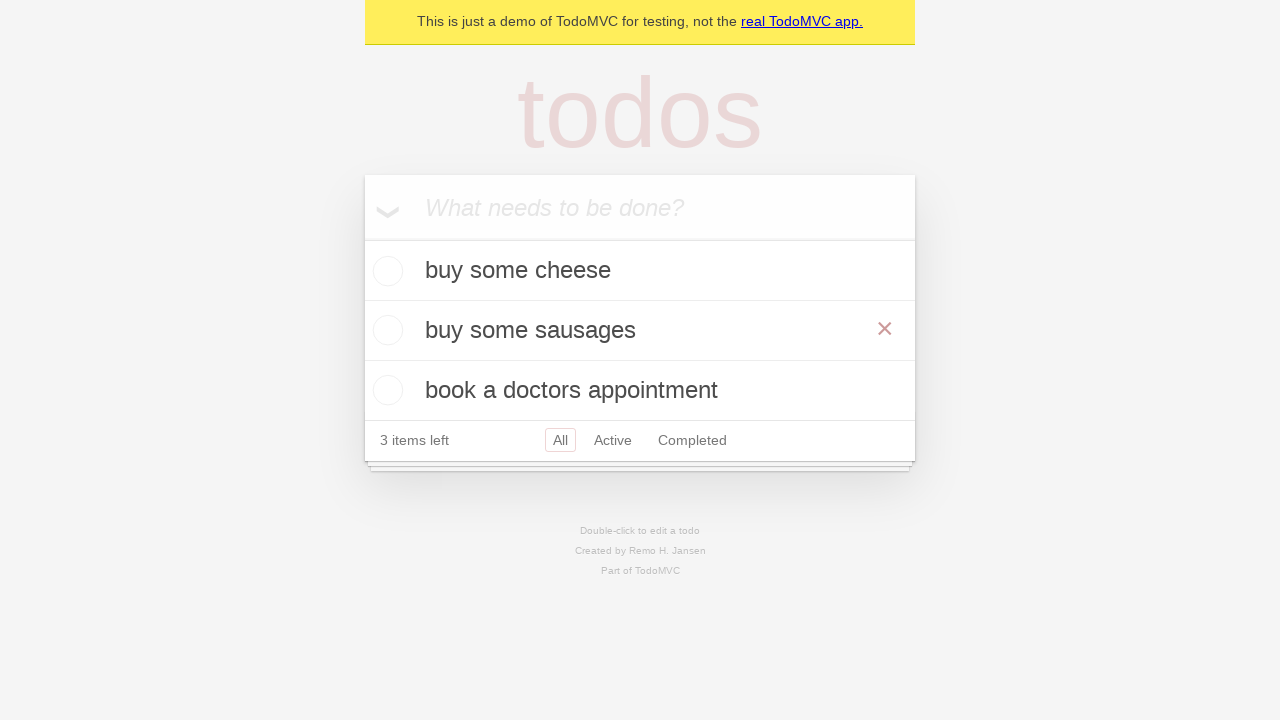

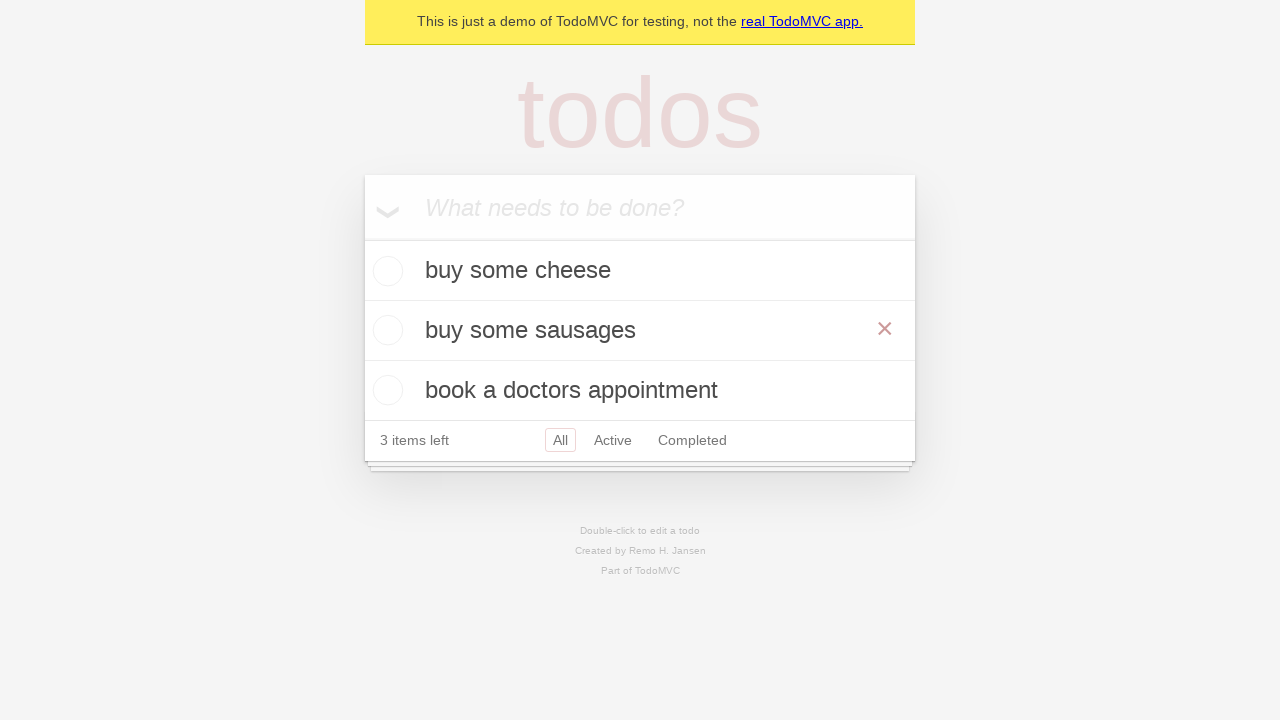